Tests that the cart subtotal is zero when the cart is empty

Starting URL: https://gabrielrowan.github.io/Finleys-Farm-Shop-FE/products.html

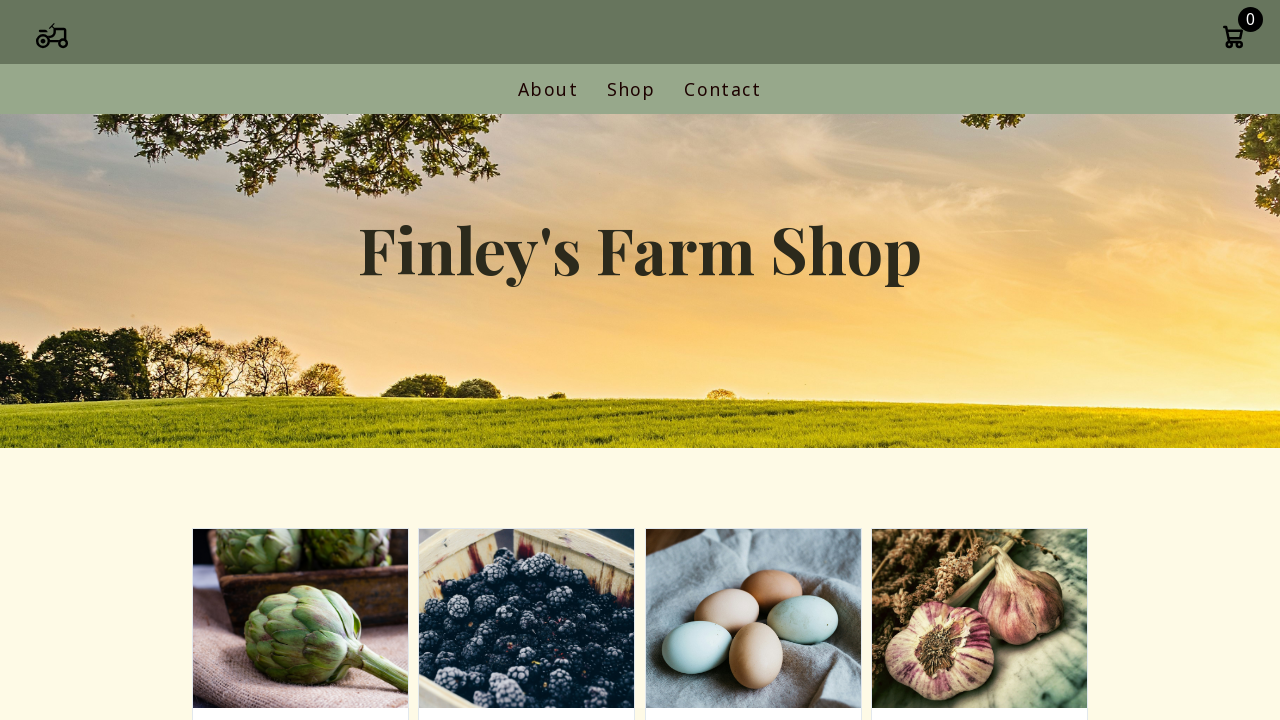

Clicked cart icon to open cart modal at (1233, 39) on .cart-icon-container
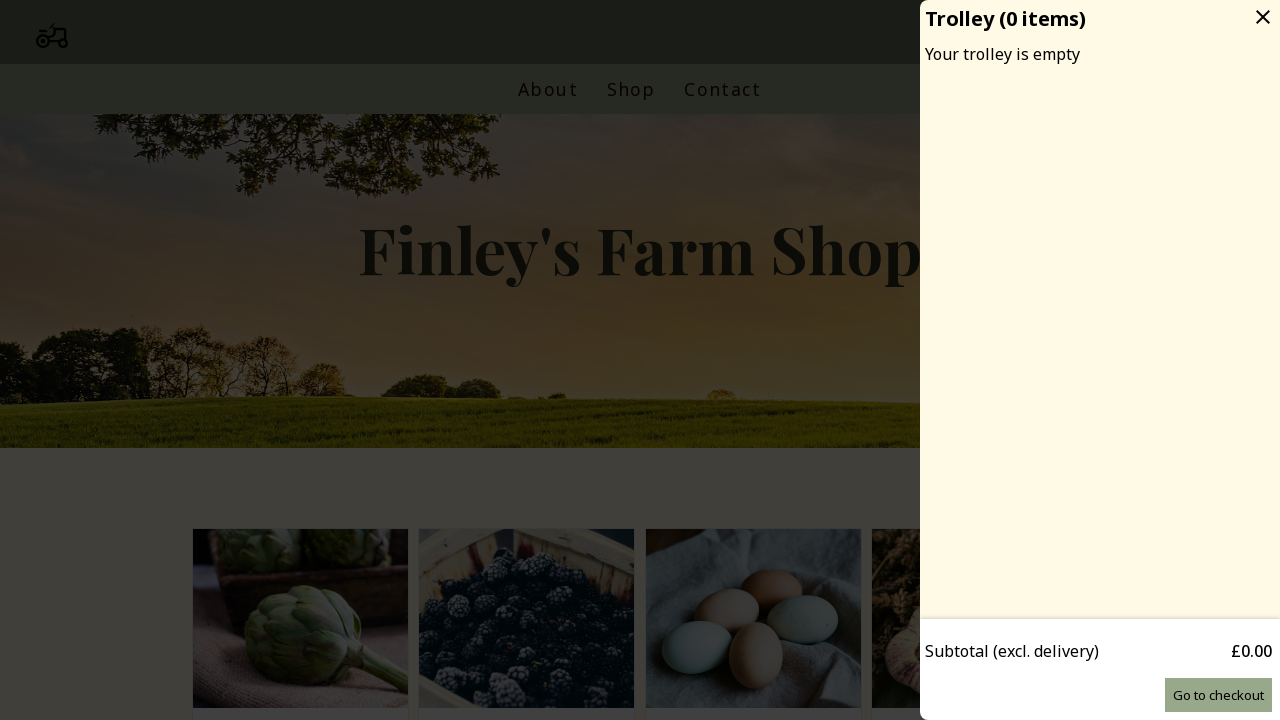

Cart subtotal element loaded
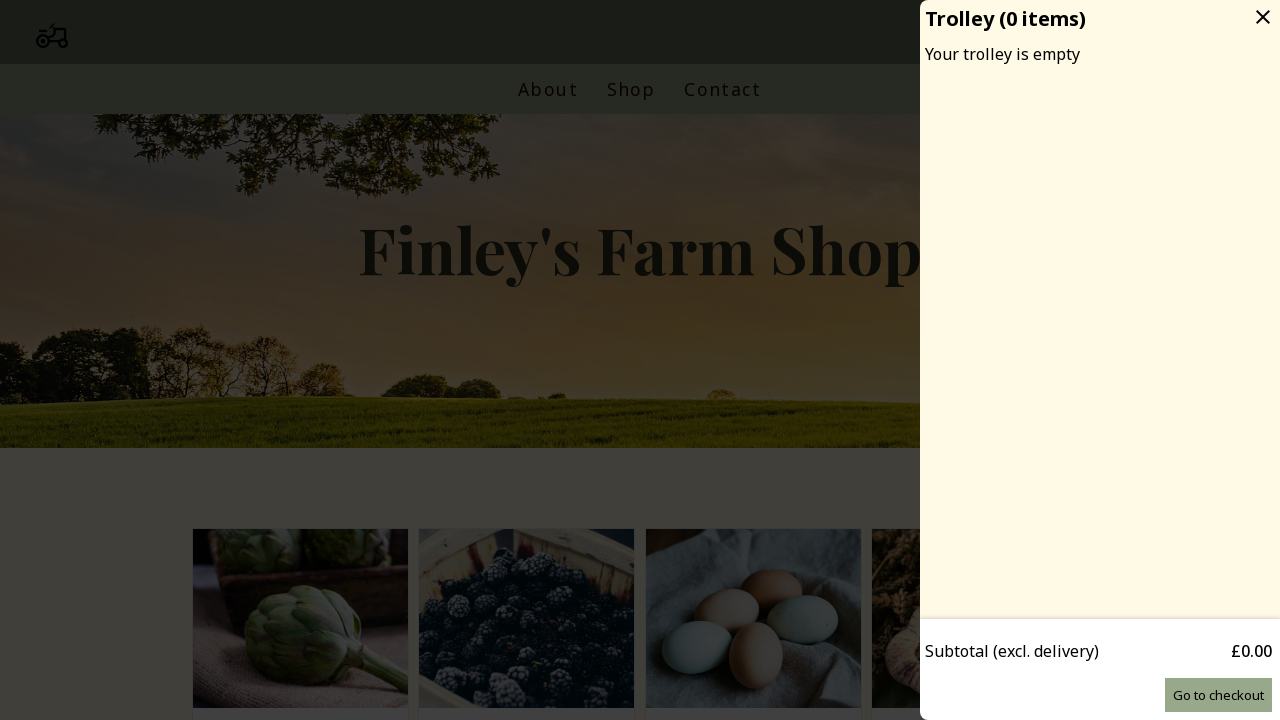

Retrieved cart subtotal value: £0.00
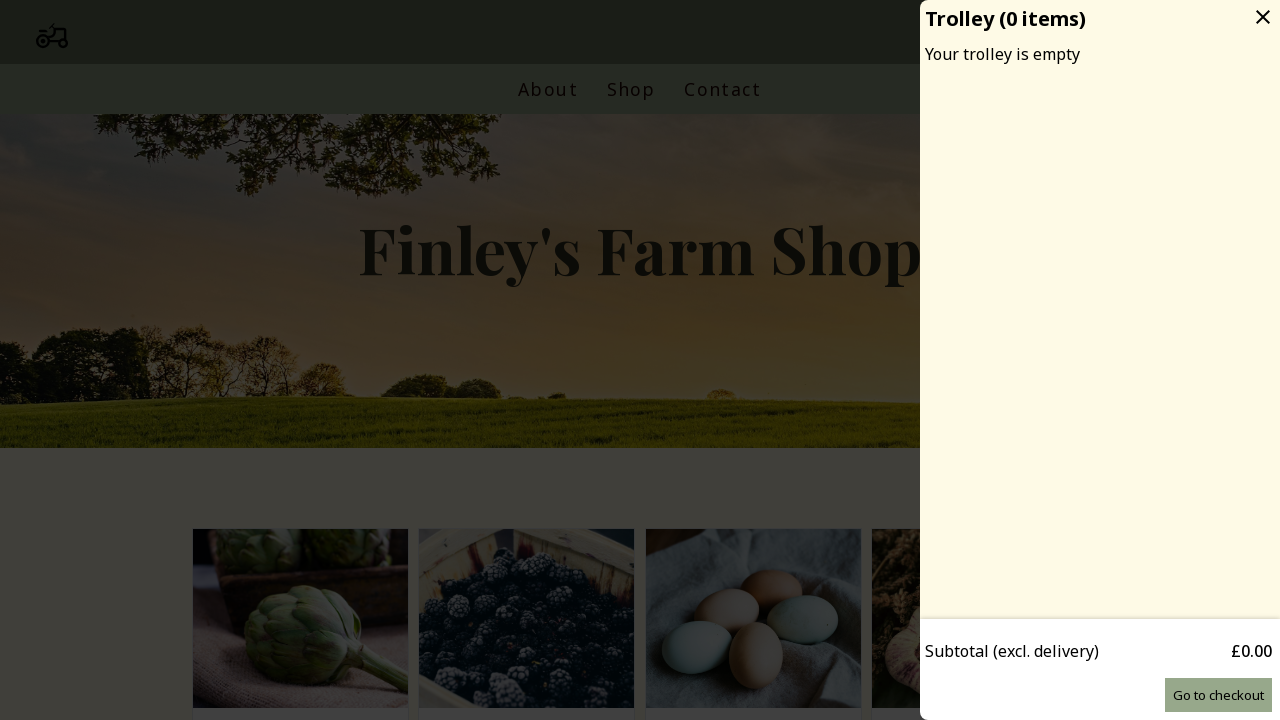

Verified cart subtotal is £0.00 when cart is empty
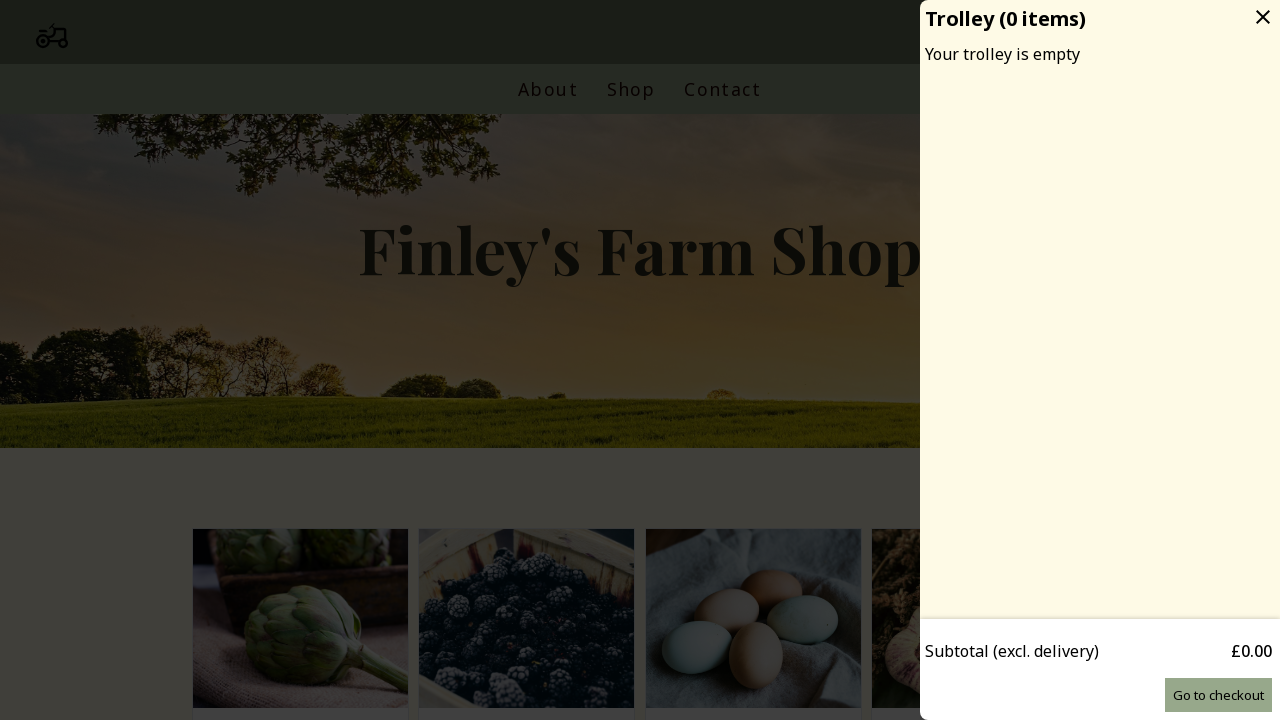

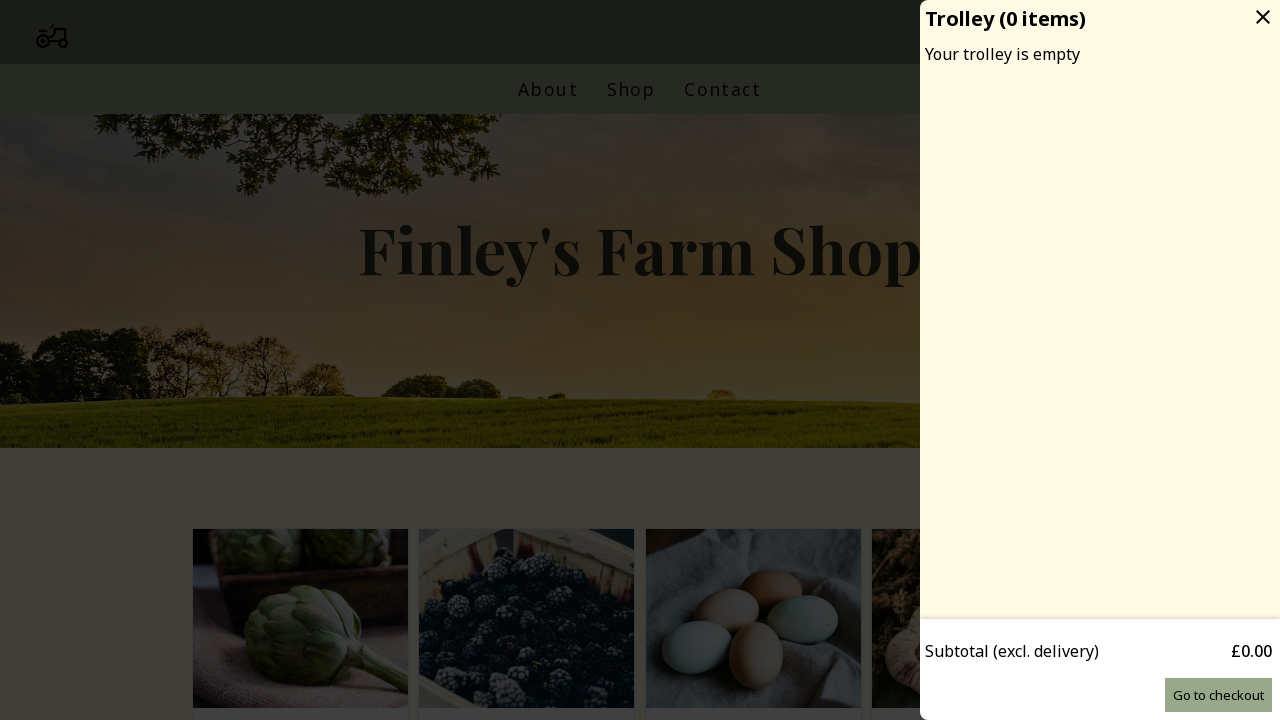